Navigates to the Audi homepage and maximizes the browser window

Starting URL: https://www.audi.com/en.html

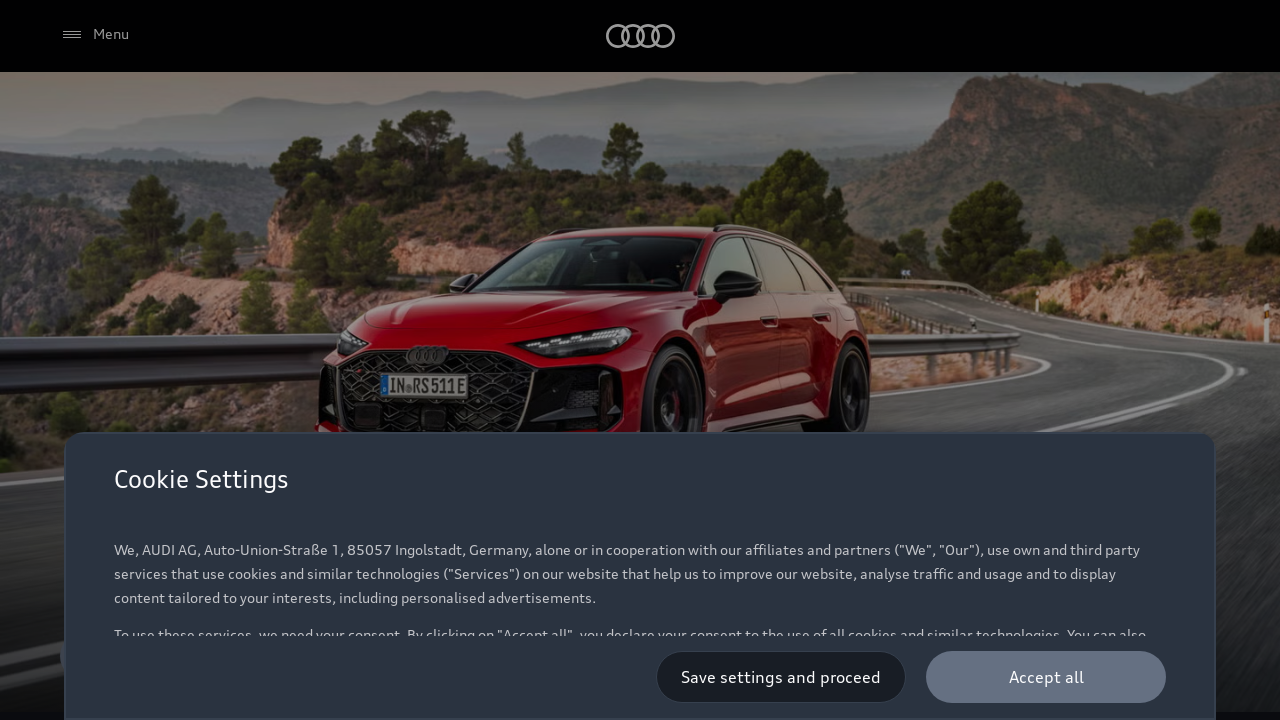

Waited for page to reach domcontentloaded state on Audi homepage
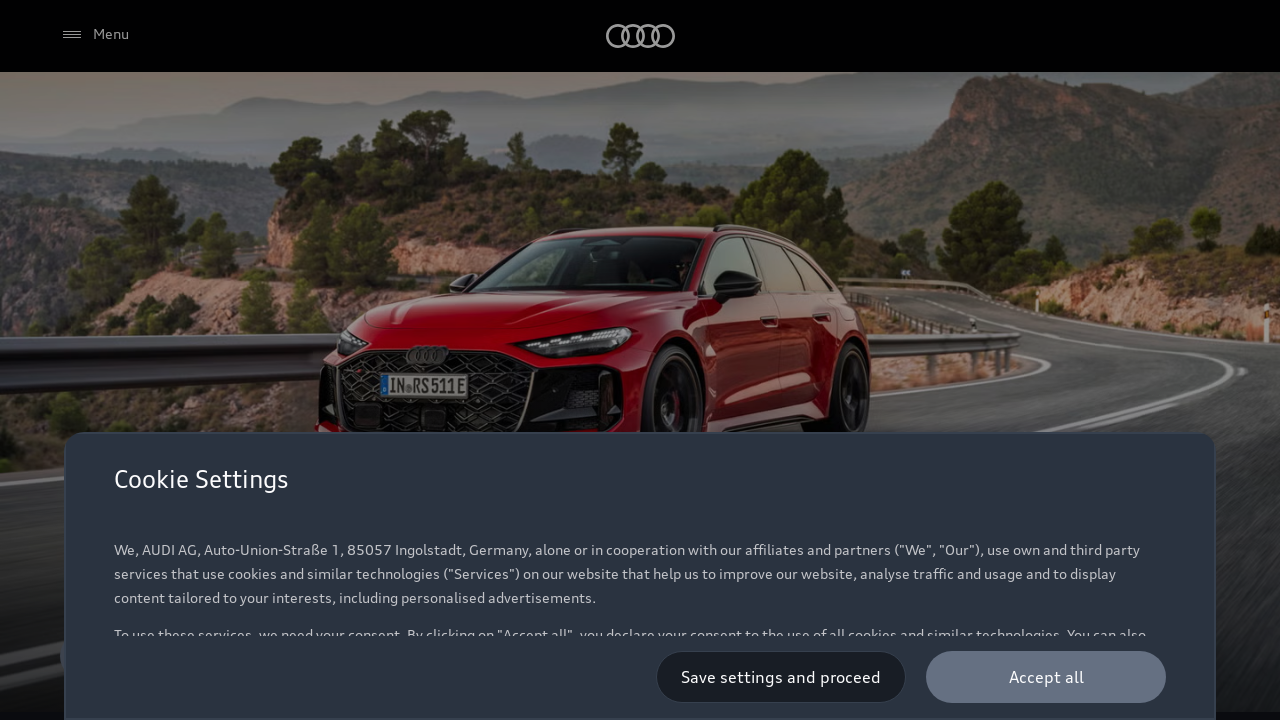

Maximized browser window to 1920x1080
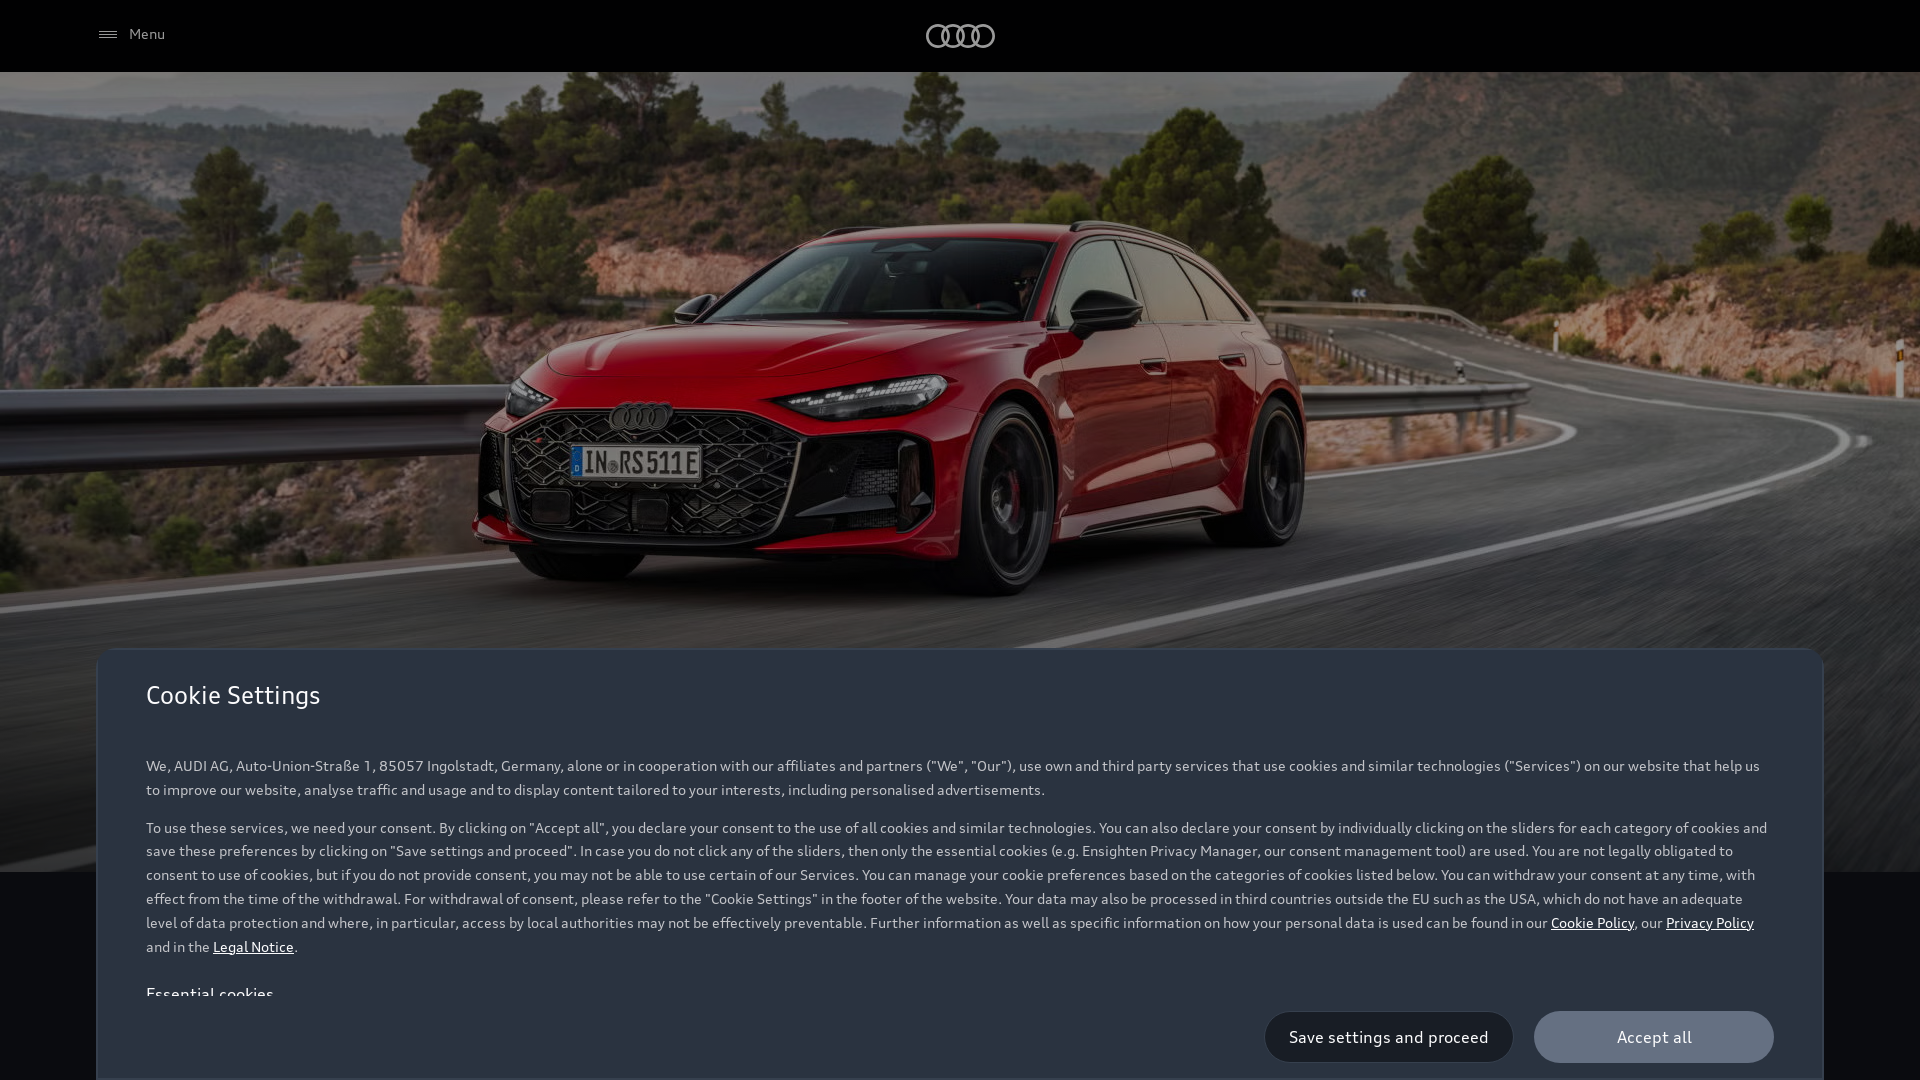

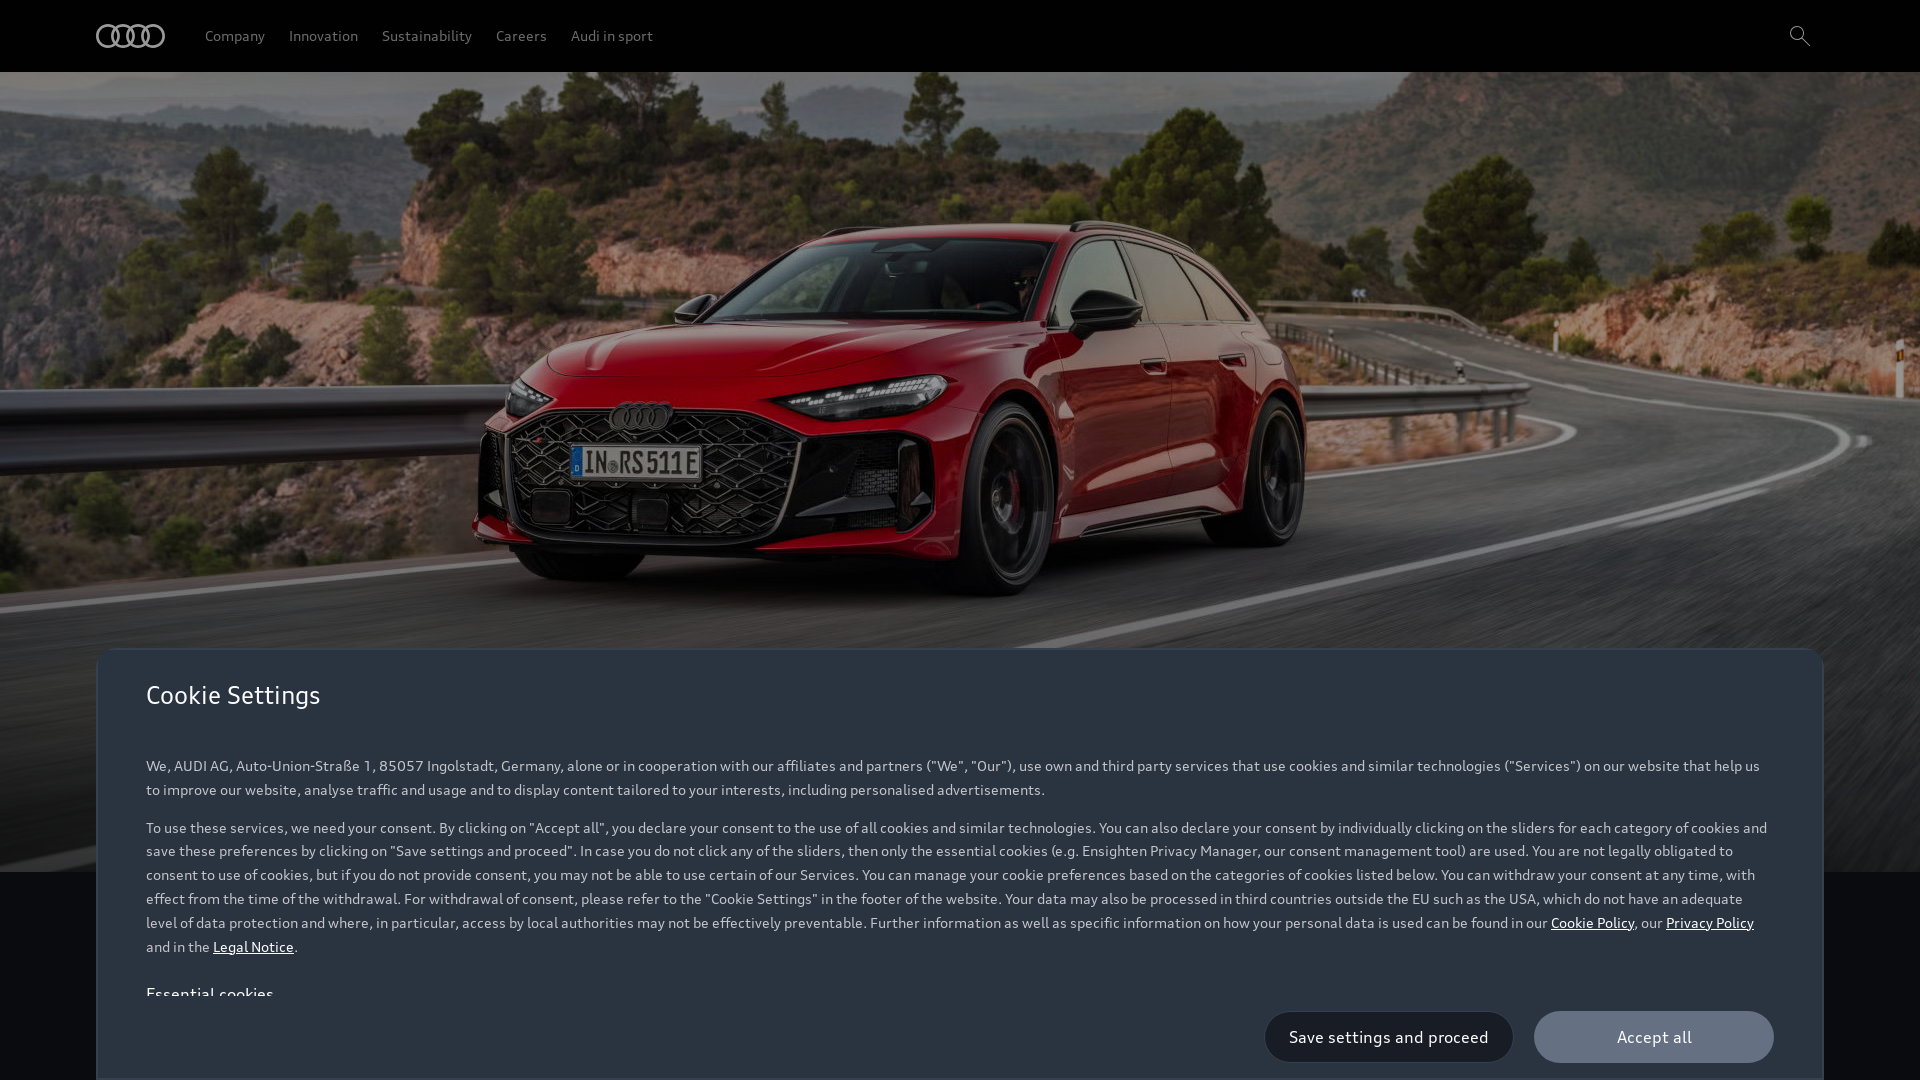